Tests dynamic loading with implicit wait by clicking a button and waiting for text to appear

Starting URL: https://automationfc.github.io/dynamic-loading/

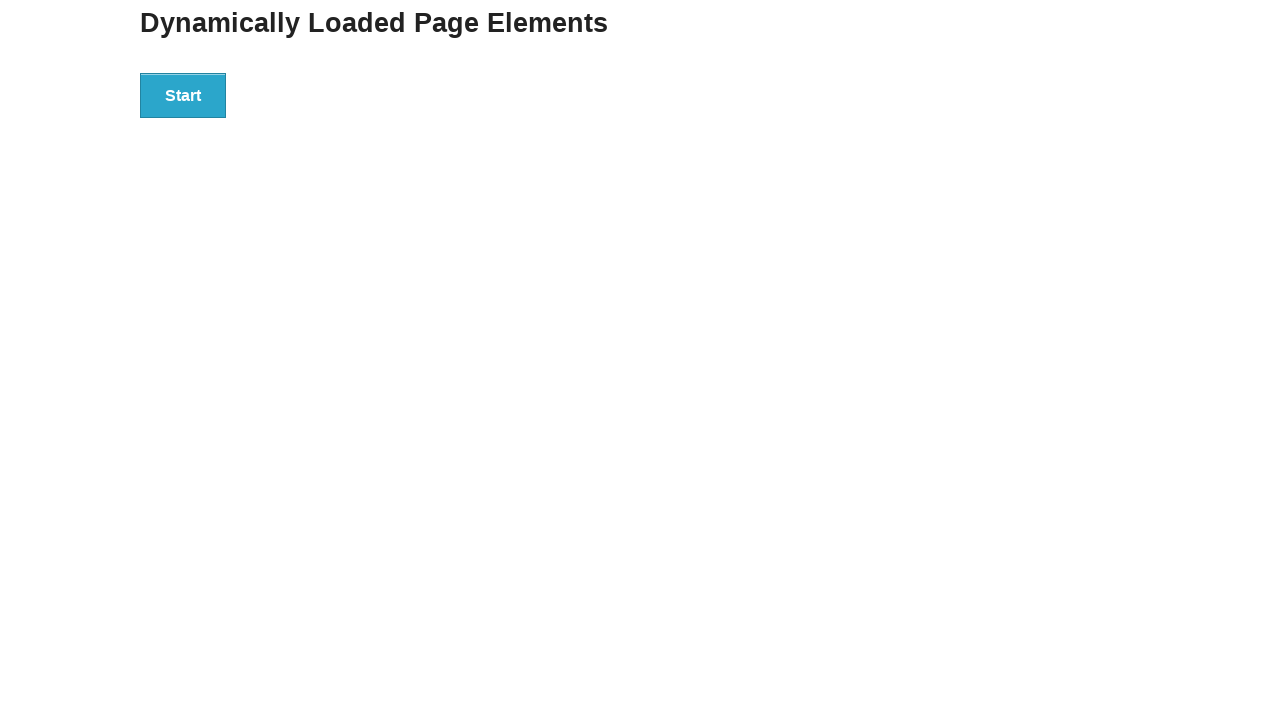

Clicked the start button to initiate dynamic loading at (183, 95) on div#start>button
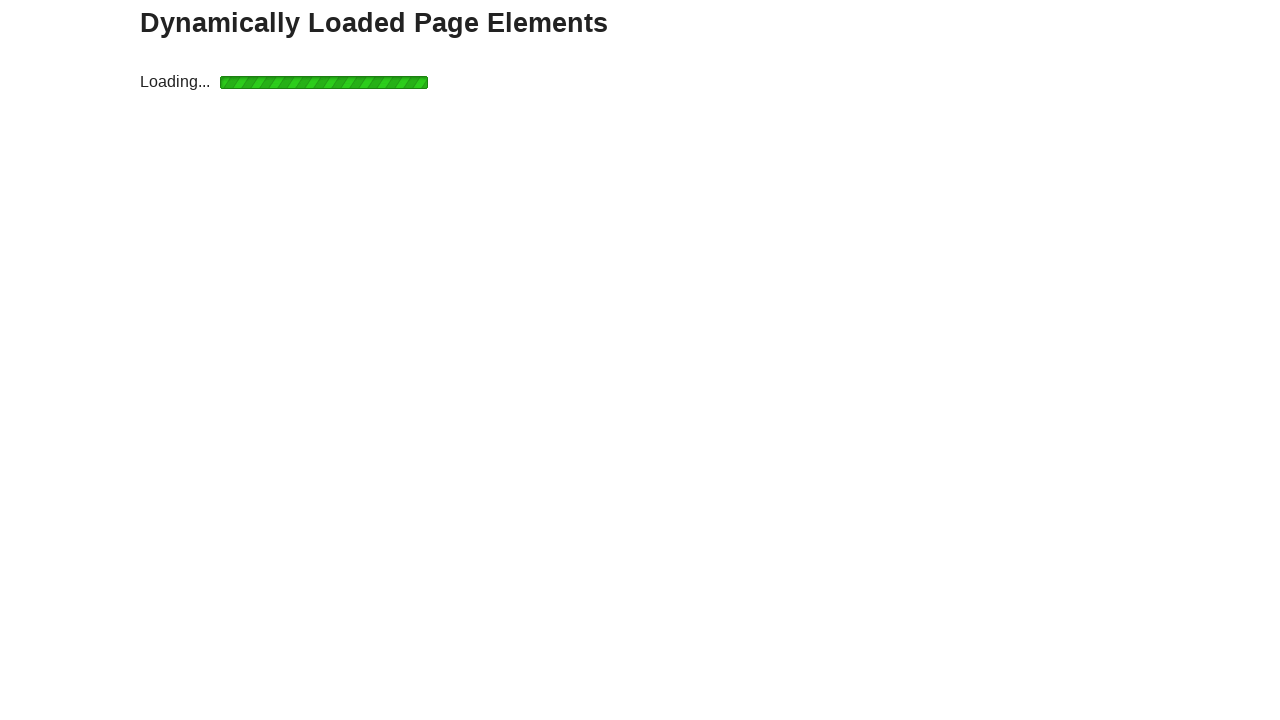

Waited for the 'Hello World!' text to appear after implicit wait
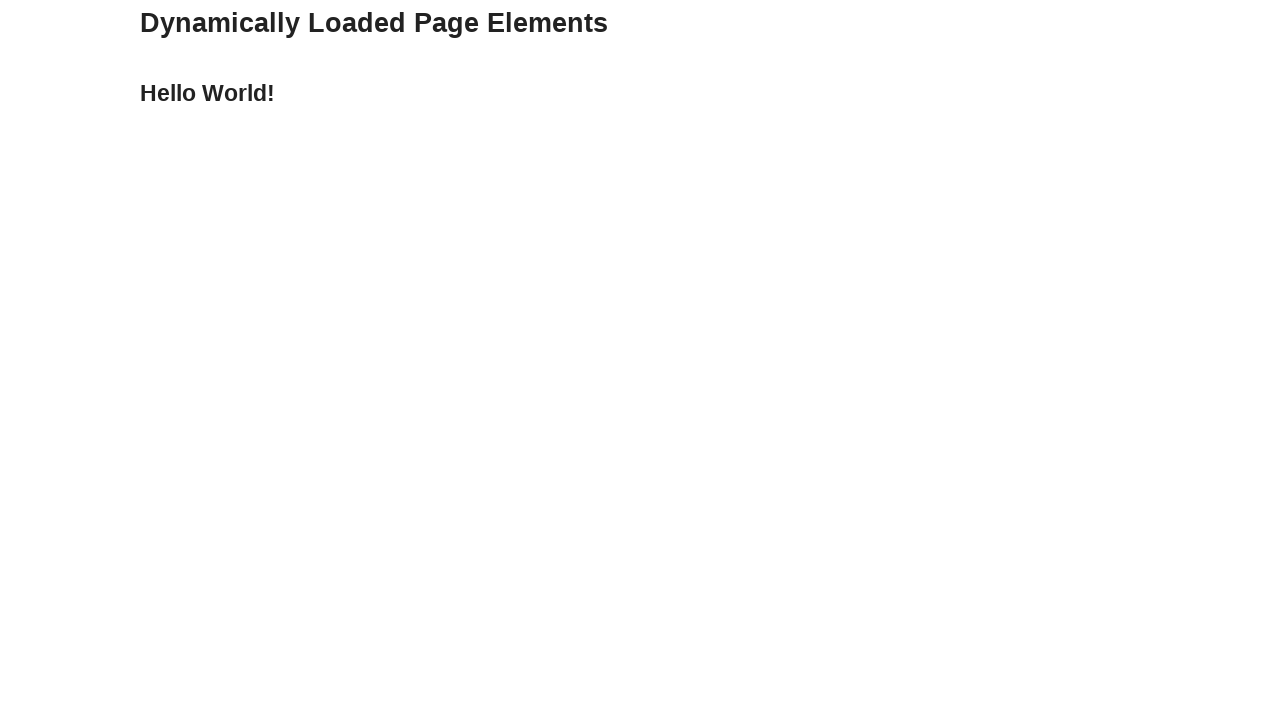

Verified that the text content equals 'Hello World!'
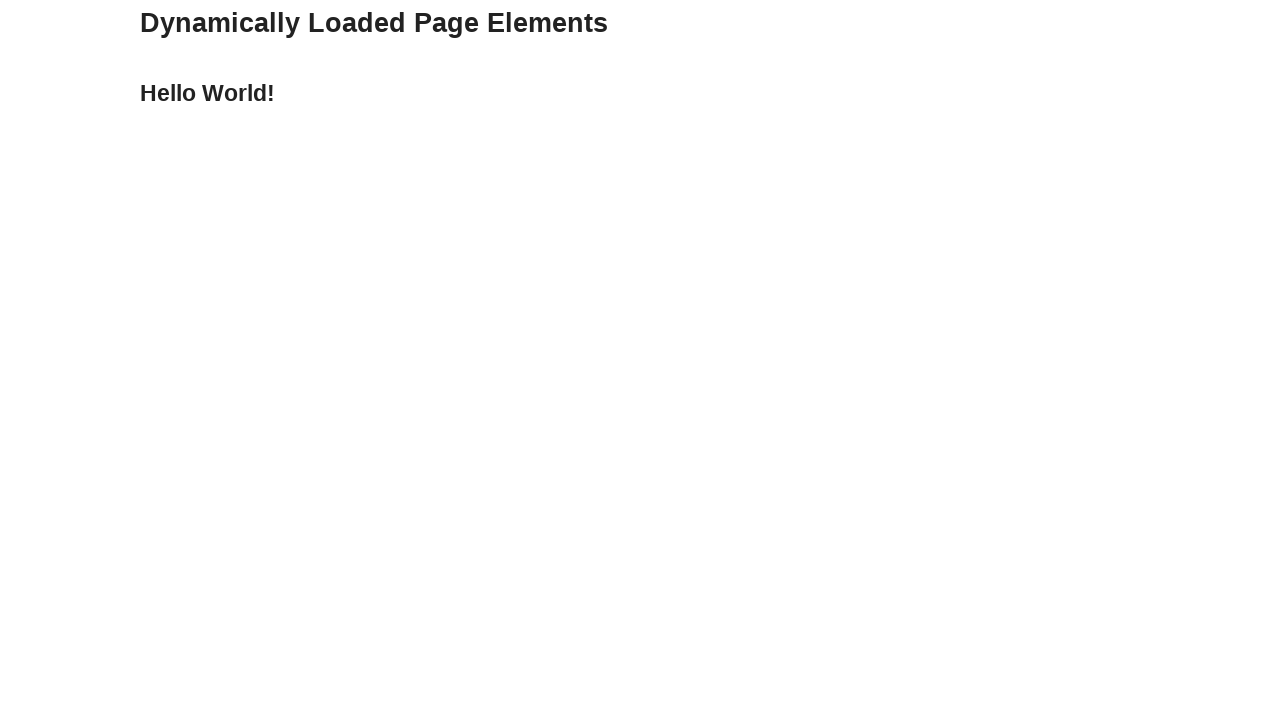

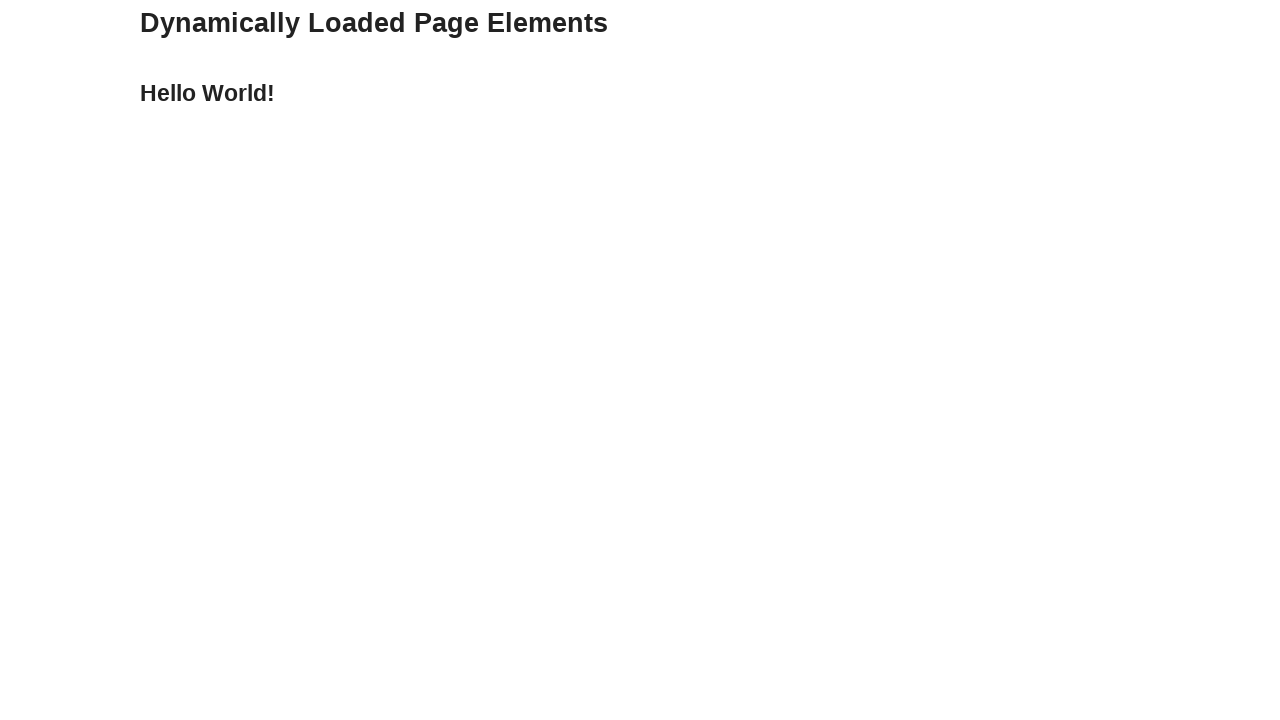